Tests that an element with class 'w3-jumbo' has a font-size CSS property value of 64px, verifying the page styling is correct.

Starting URL: https://uljanovs.github.io/site/examples/po

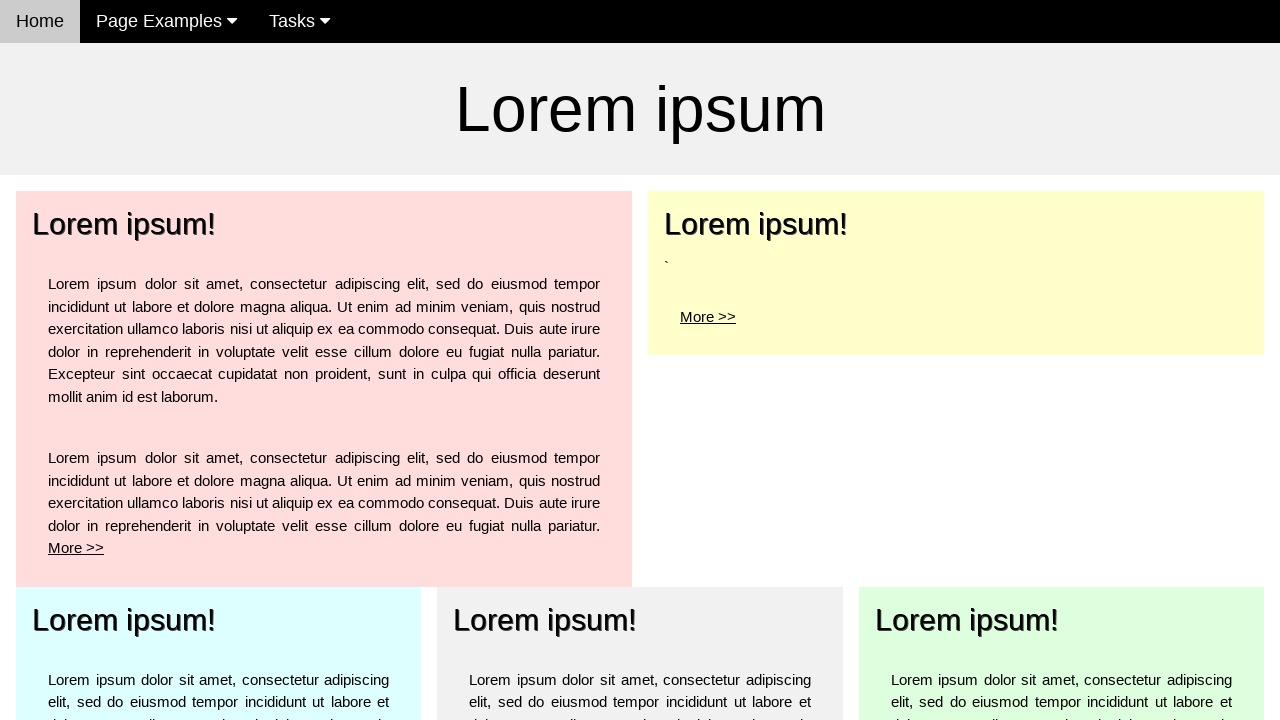

Navigated to https://uljanovs.github.io/site/examples/po
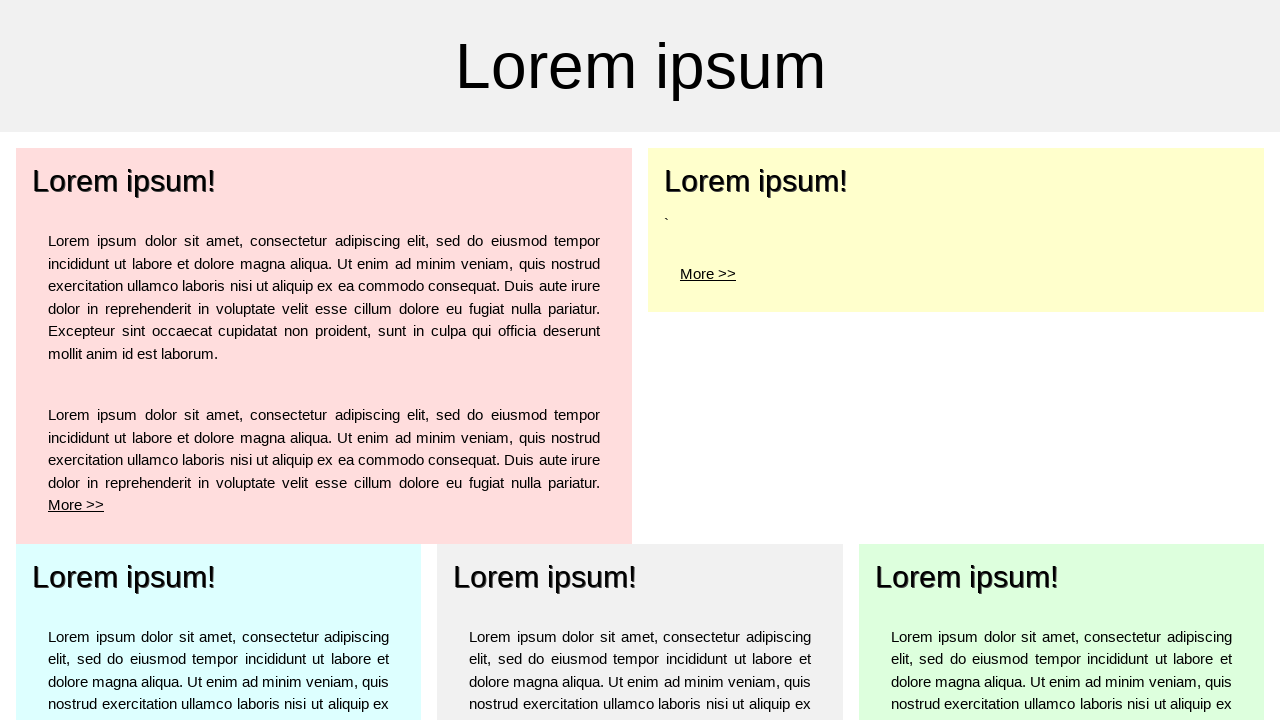

Element with class 'w3-jumbo' became visible
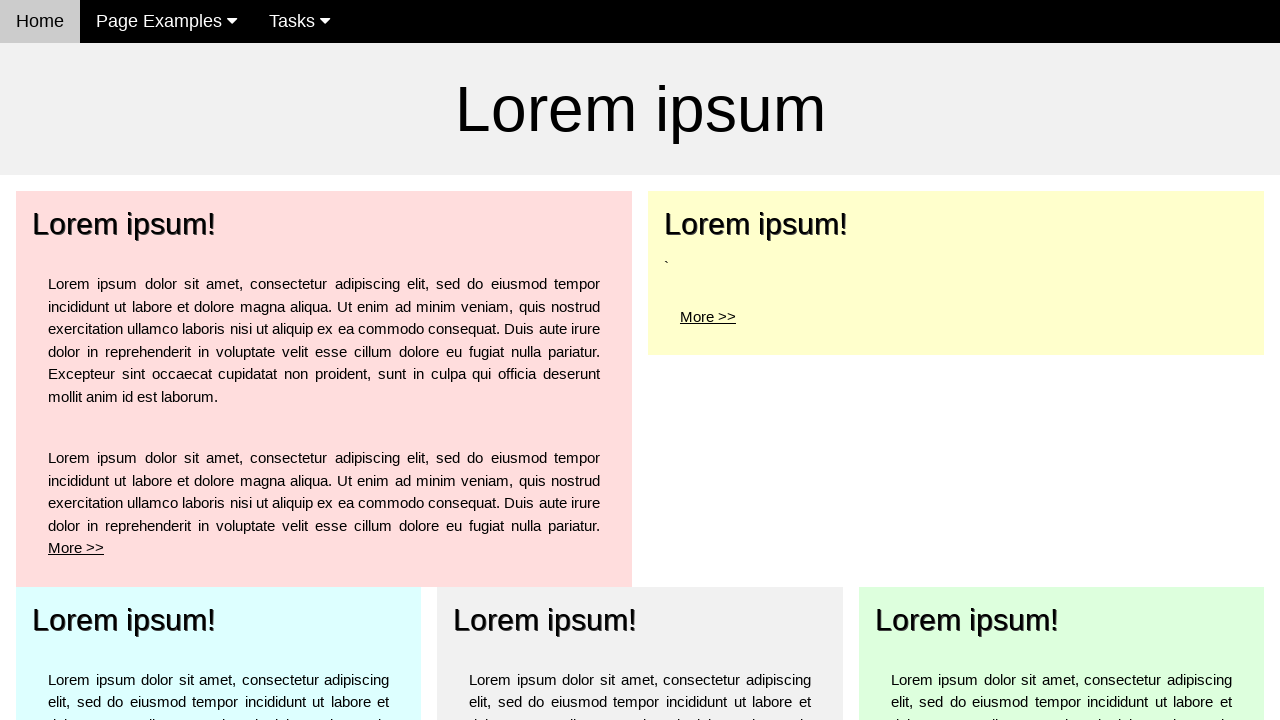

Retrieved computed font-size CSS property from w3-jumbo element
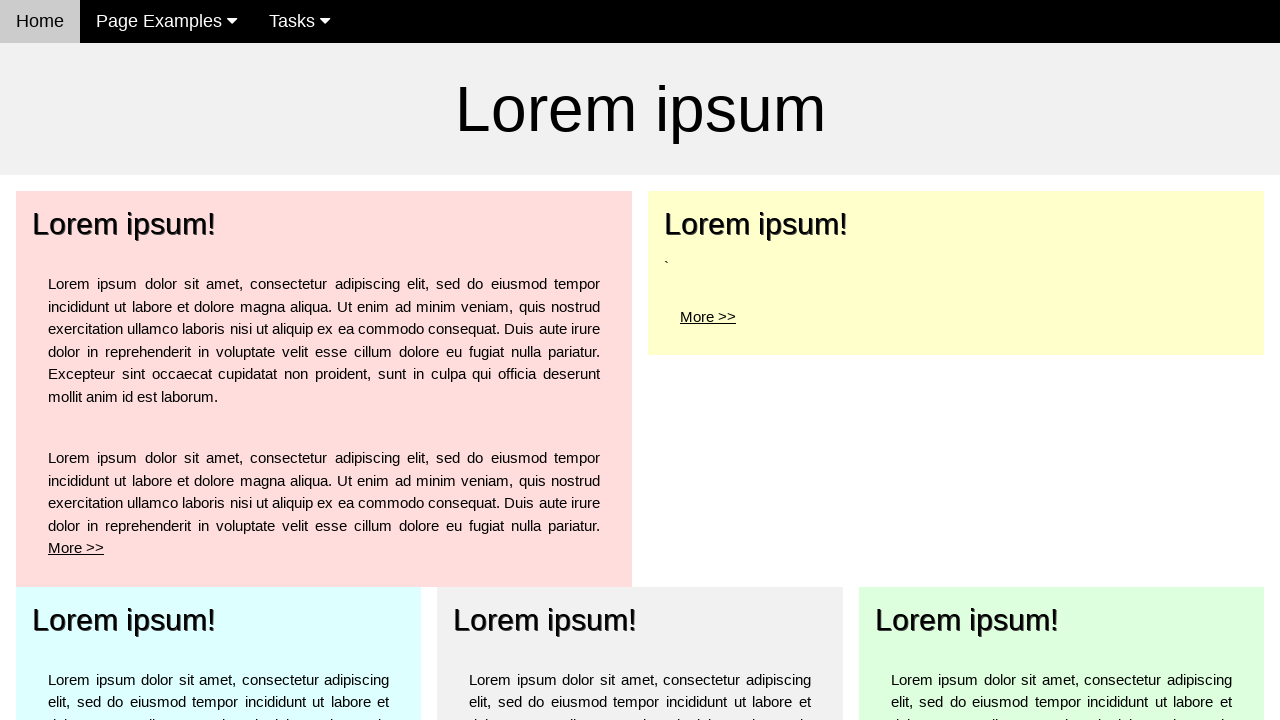

Verified font-size CSS property equals 64px
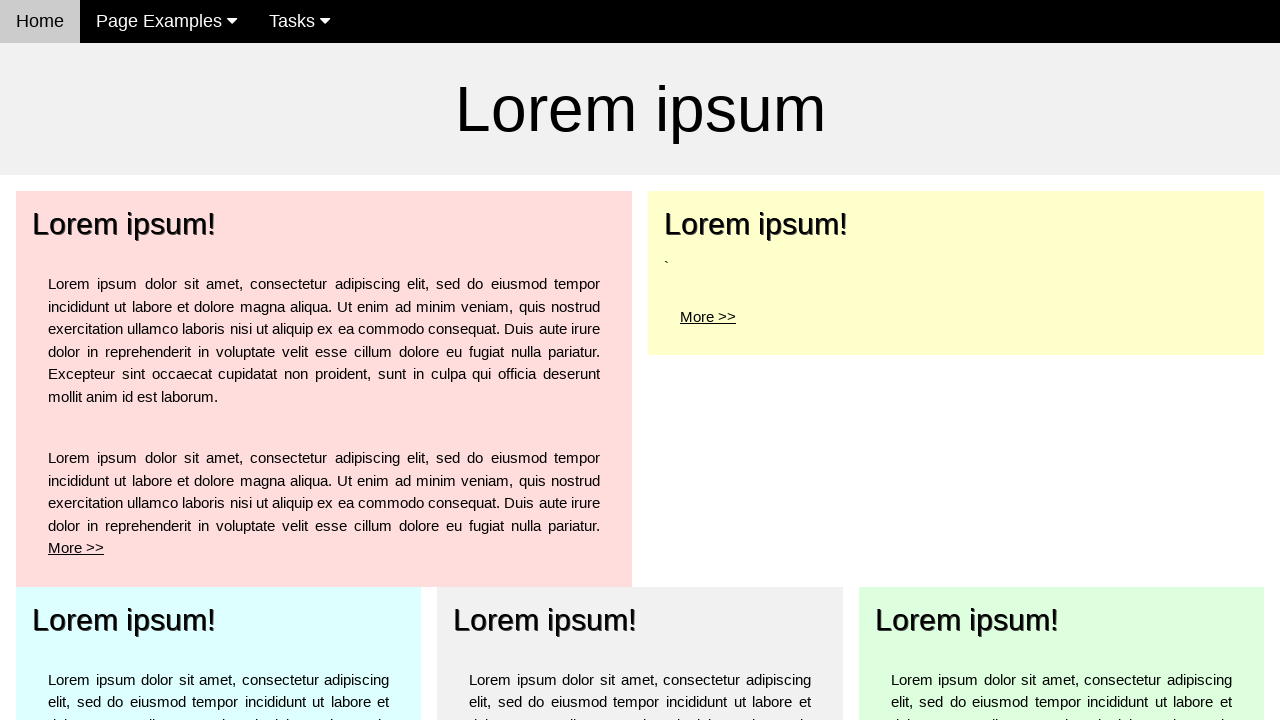

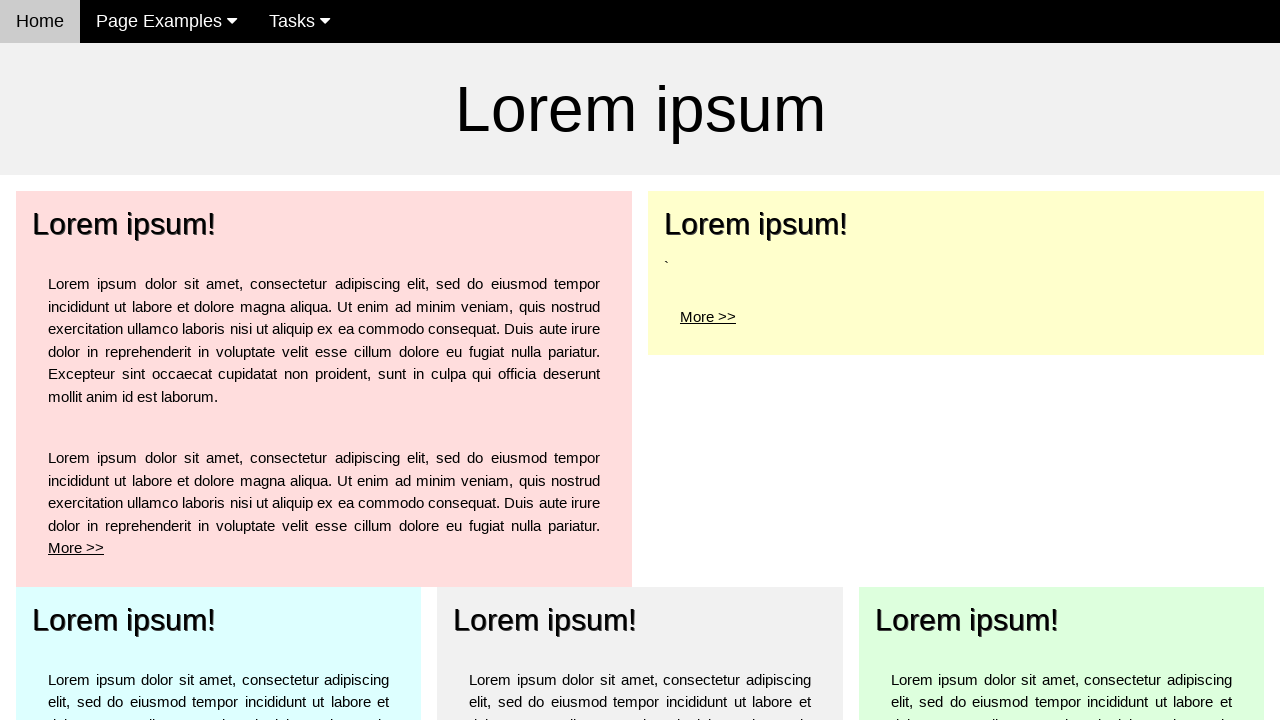